Tests radio button functionality by selecting the "Yes" radio button and verifying the selection confirmation text appears.

Starting URL: https://demoqa.com/radio-button

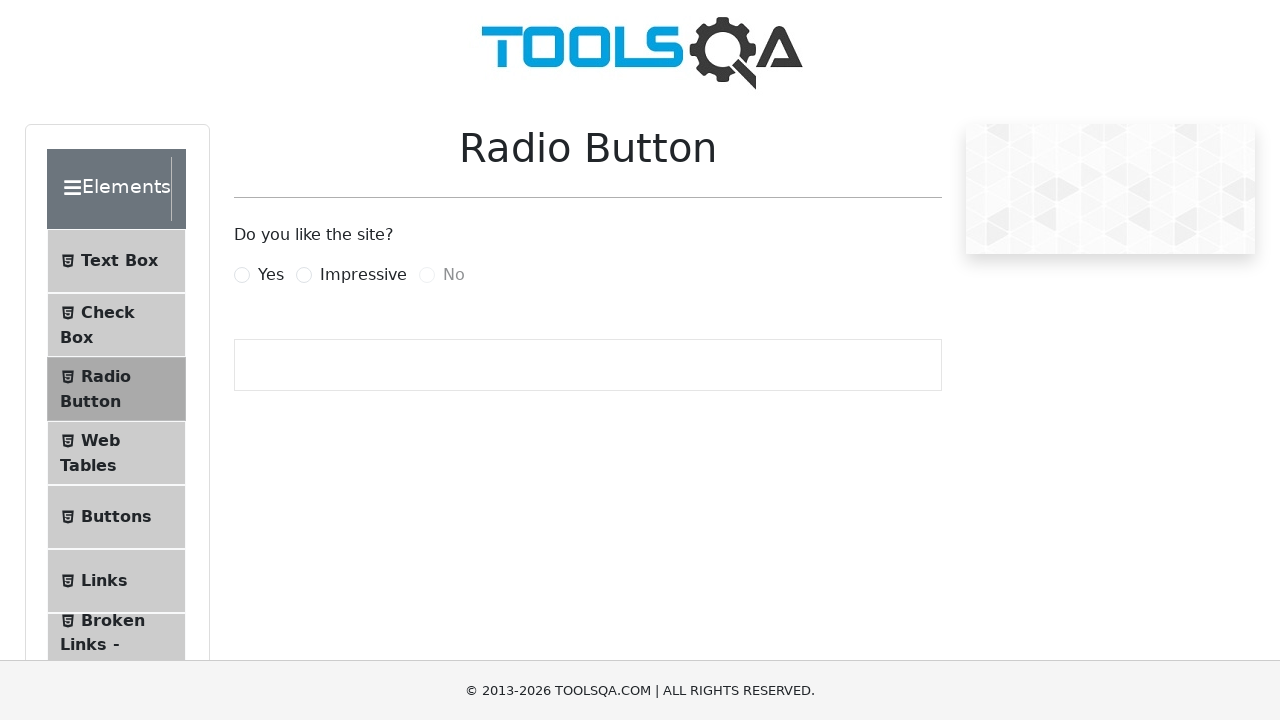

Checked the 'Yes' radio button at (242, 275) on #yesRadio
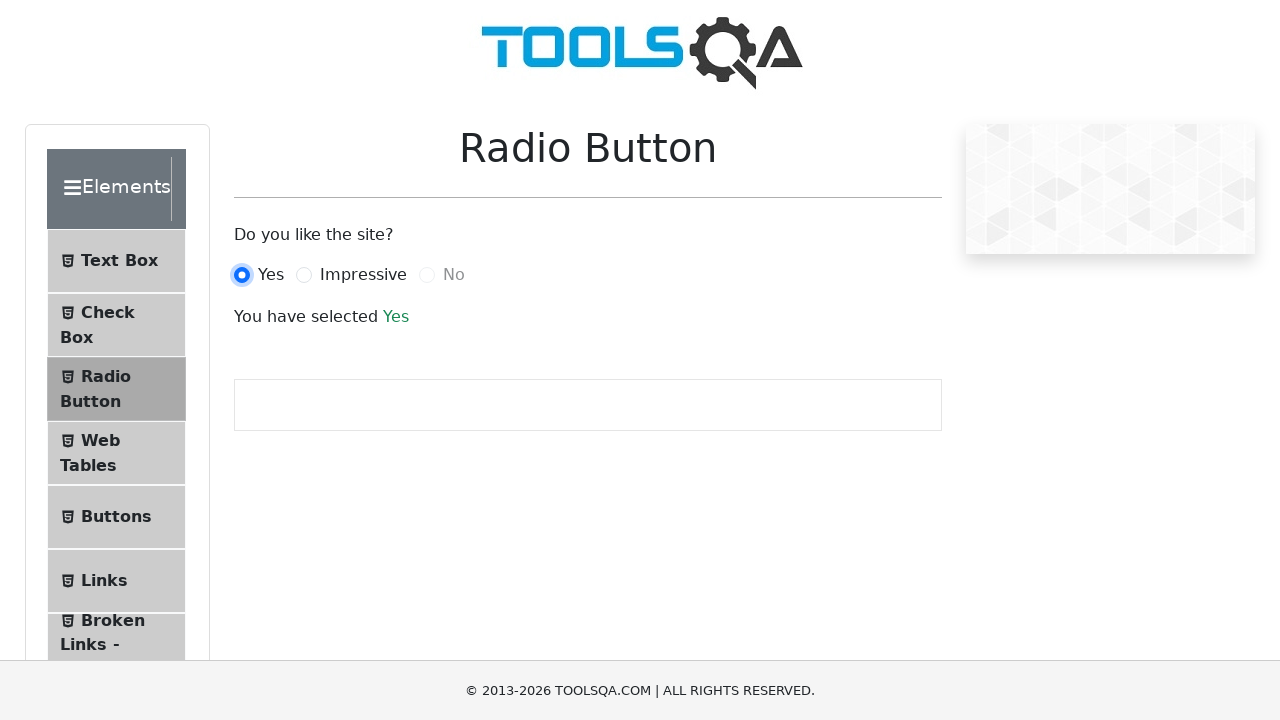

Verified that the 'Yes' radio button is checked
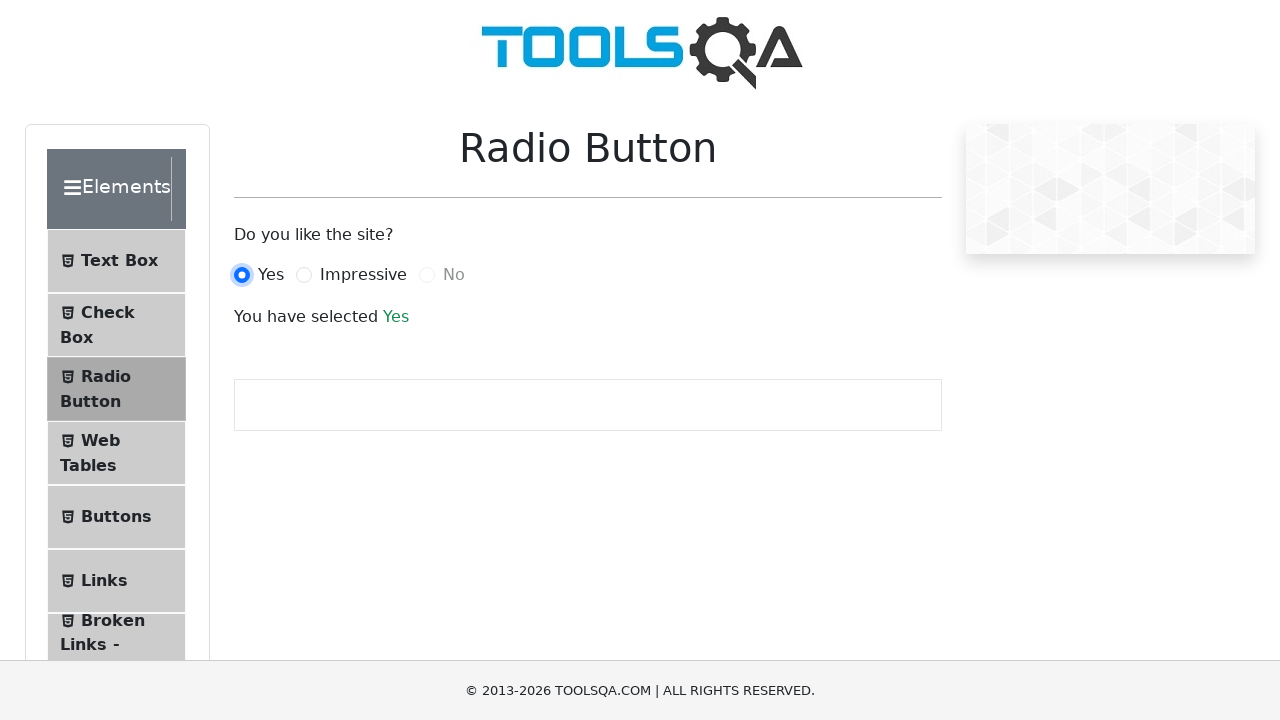

Verified success text 'Yes' appears on the page
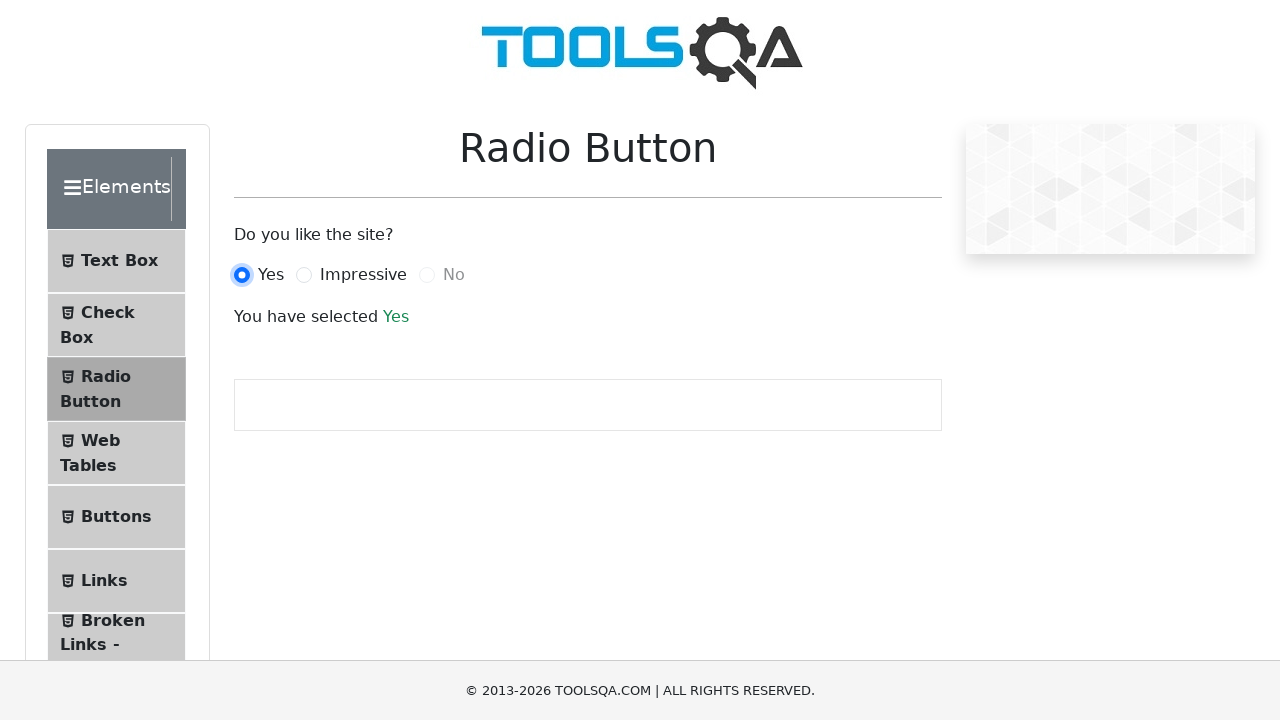

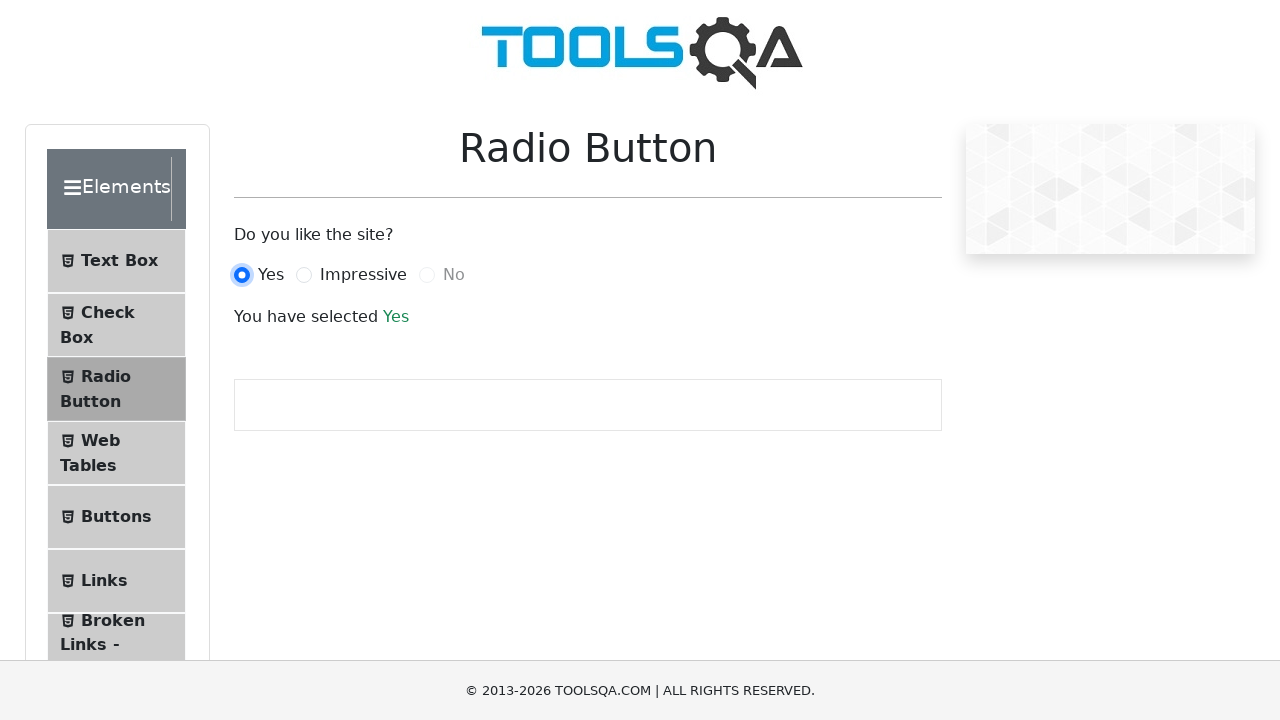